Tests opening a new browser tab, navigating to a different page, then closing the tab and returning to the original page

Starting URL: https://cbarnc.github.io/Group3-repo-projects/

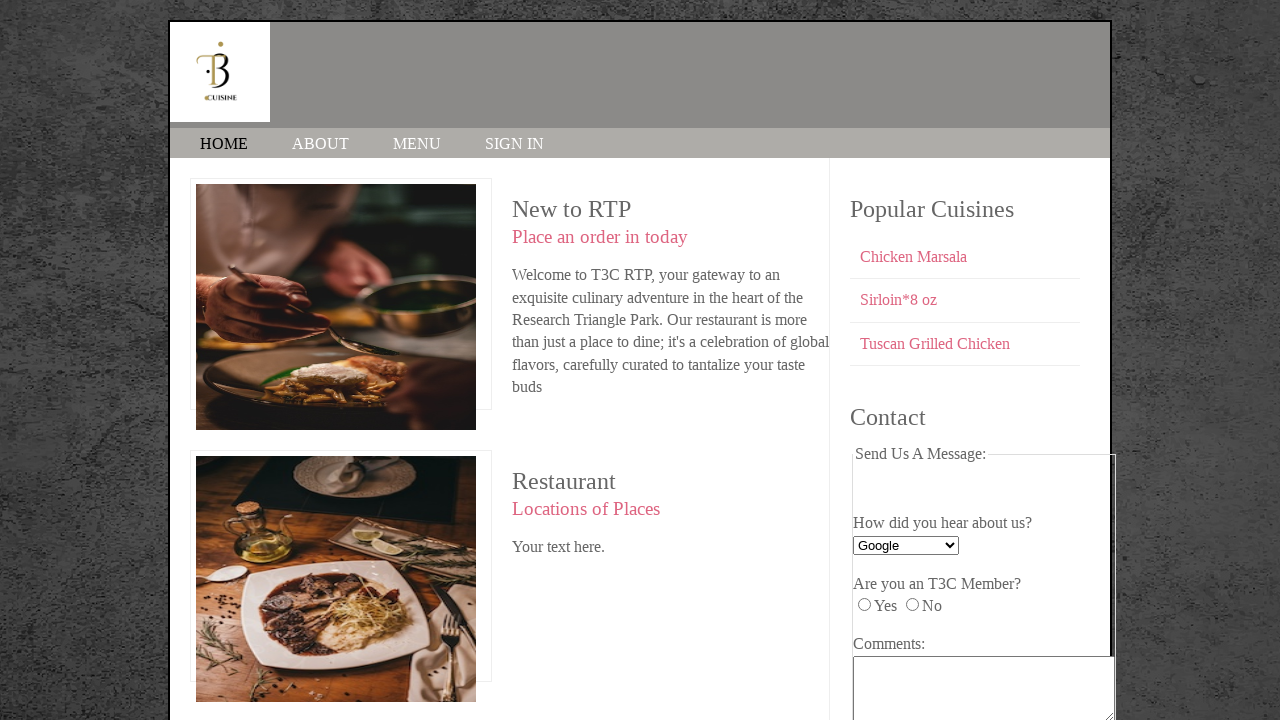

Opened a new browser tab
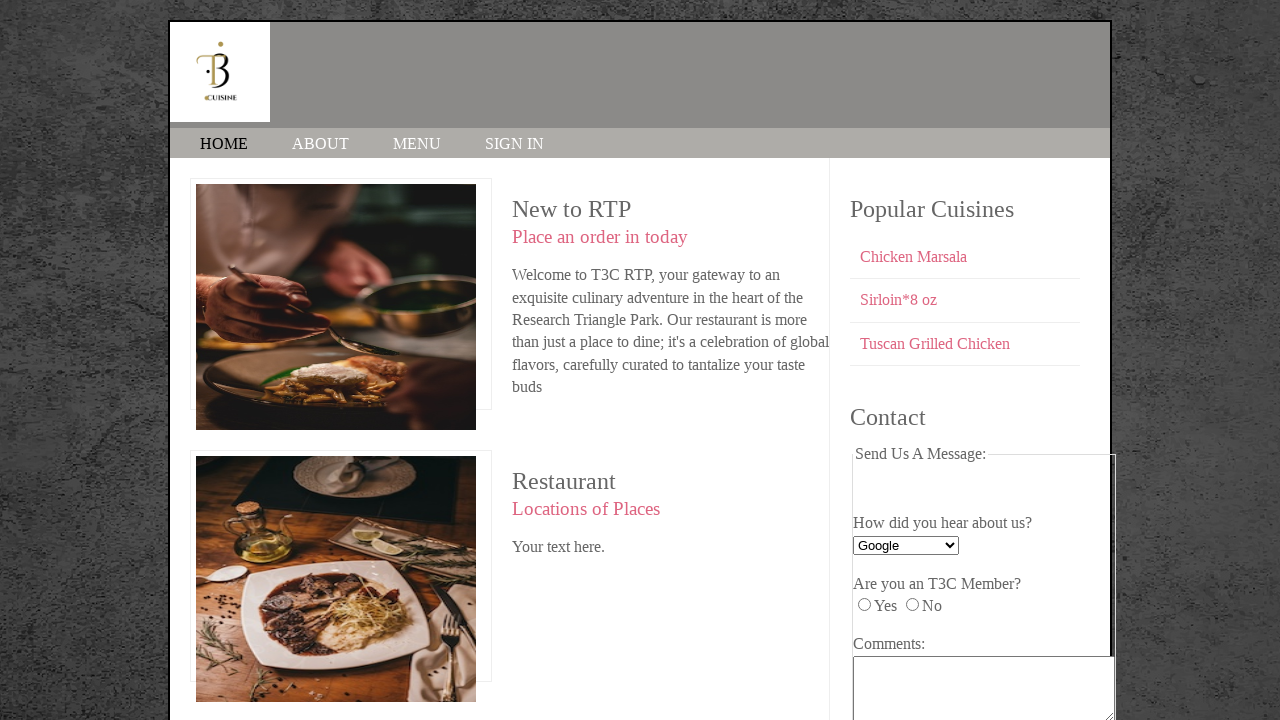

Navigated new tab to about page
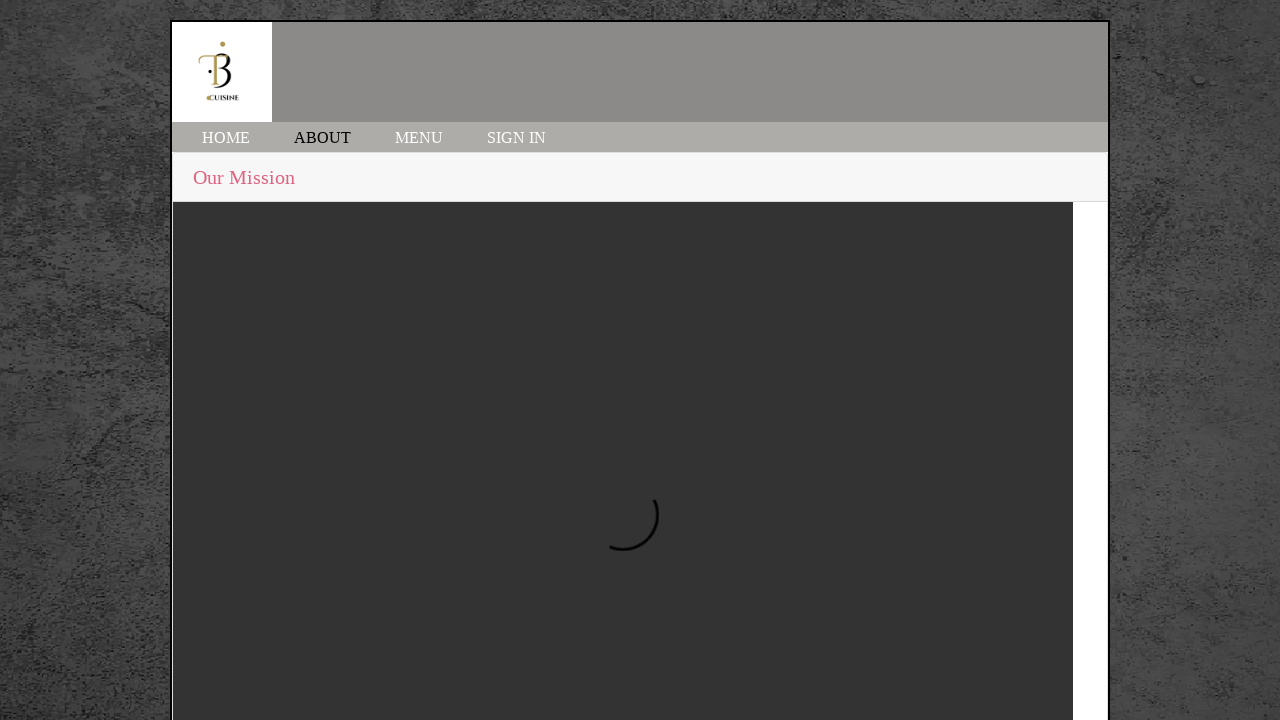

About page loaded (domcontentloaded)
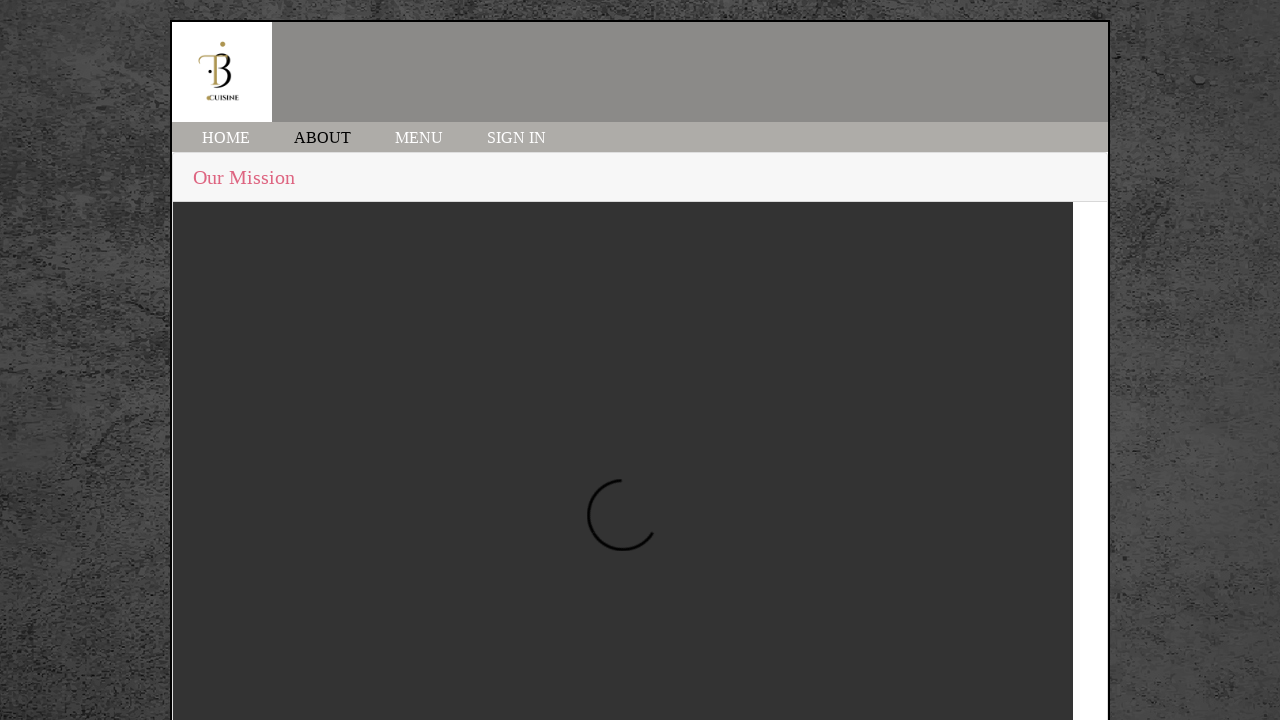

Closed the new tab and returned to original page
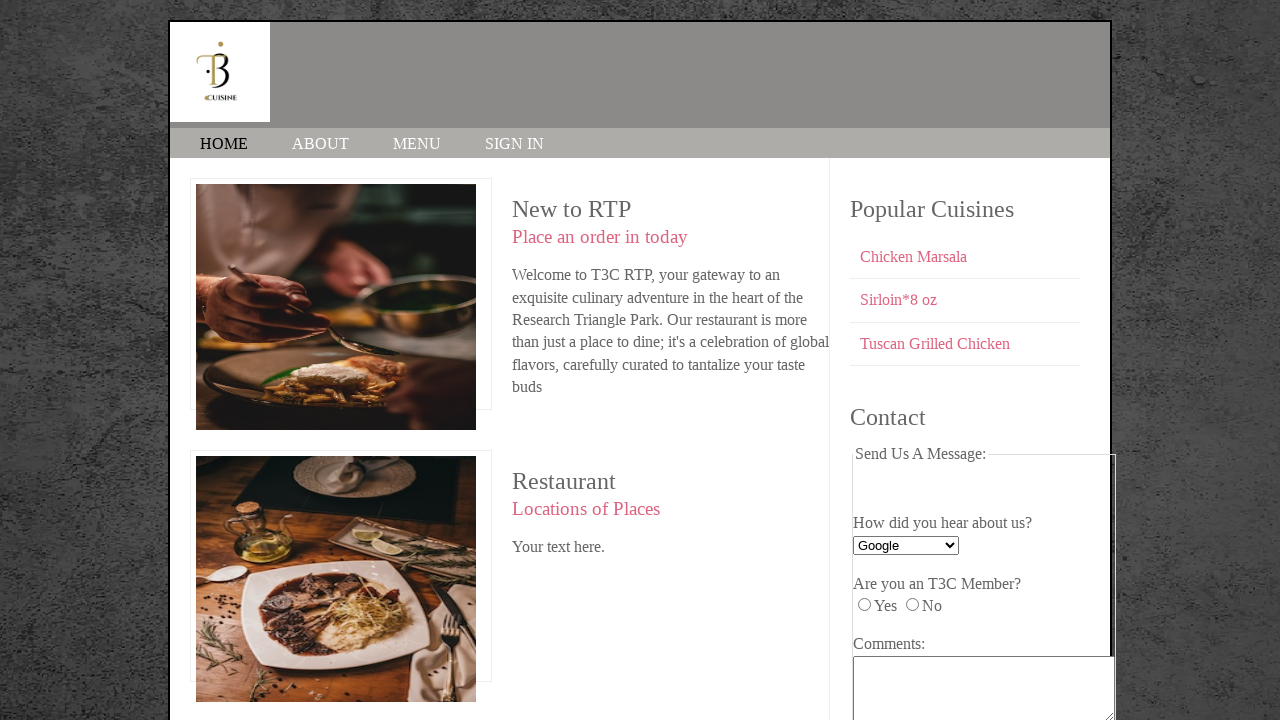

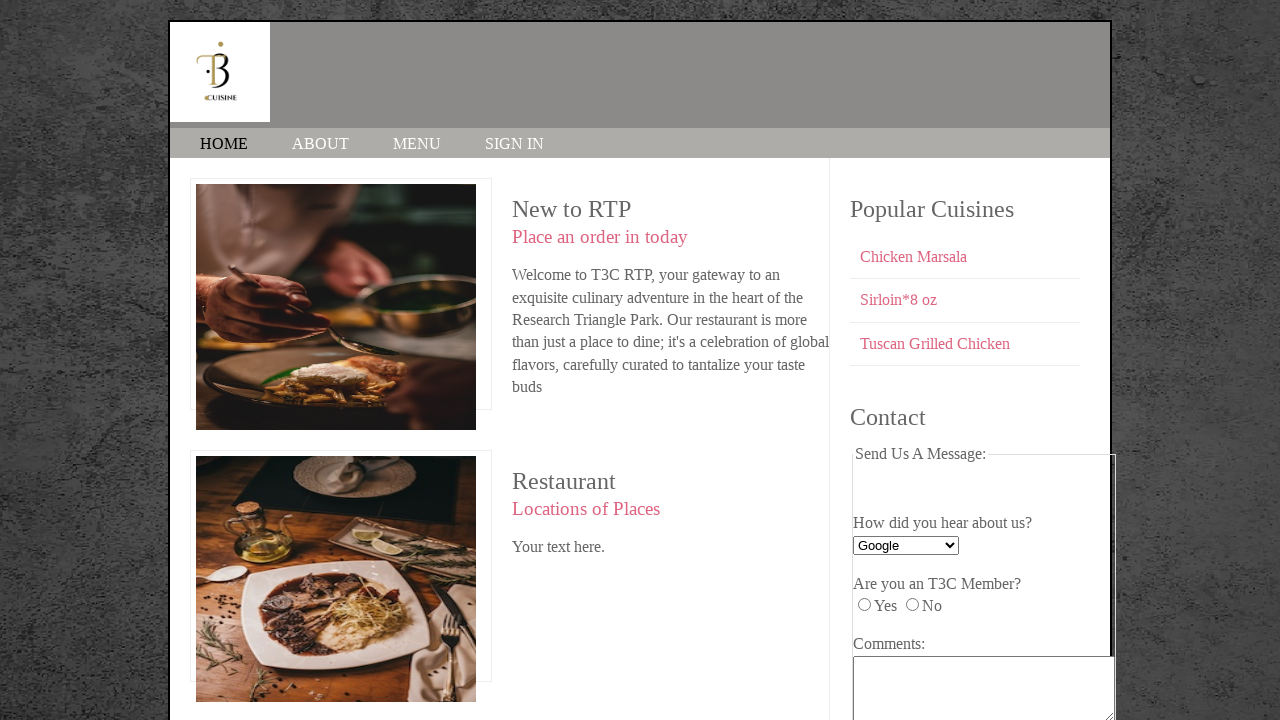